Tests filling a name field inside an embedded iframe form

Starting URL: https://testautomationpractice.blogspot.com/

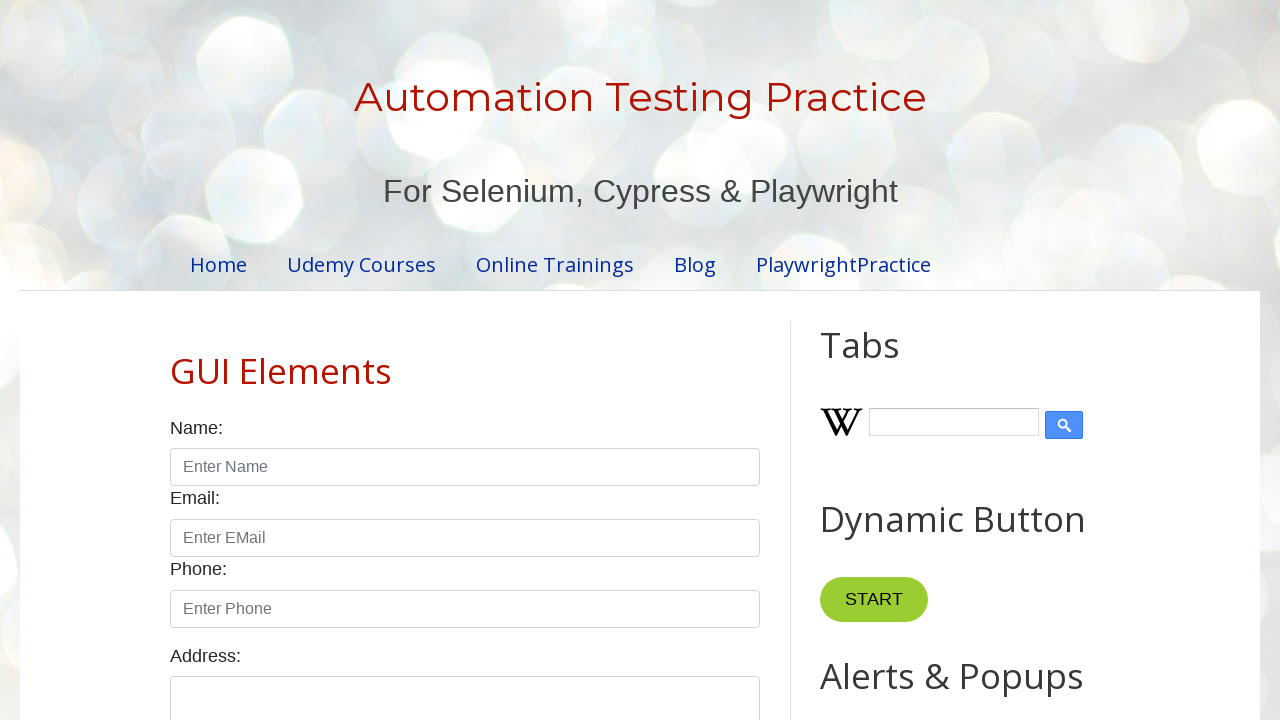

Set viewport size to 1920x1080
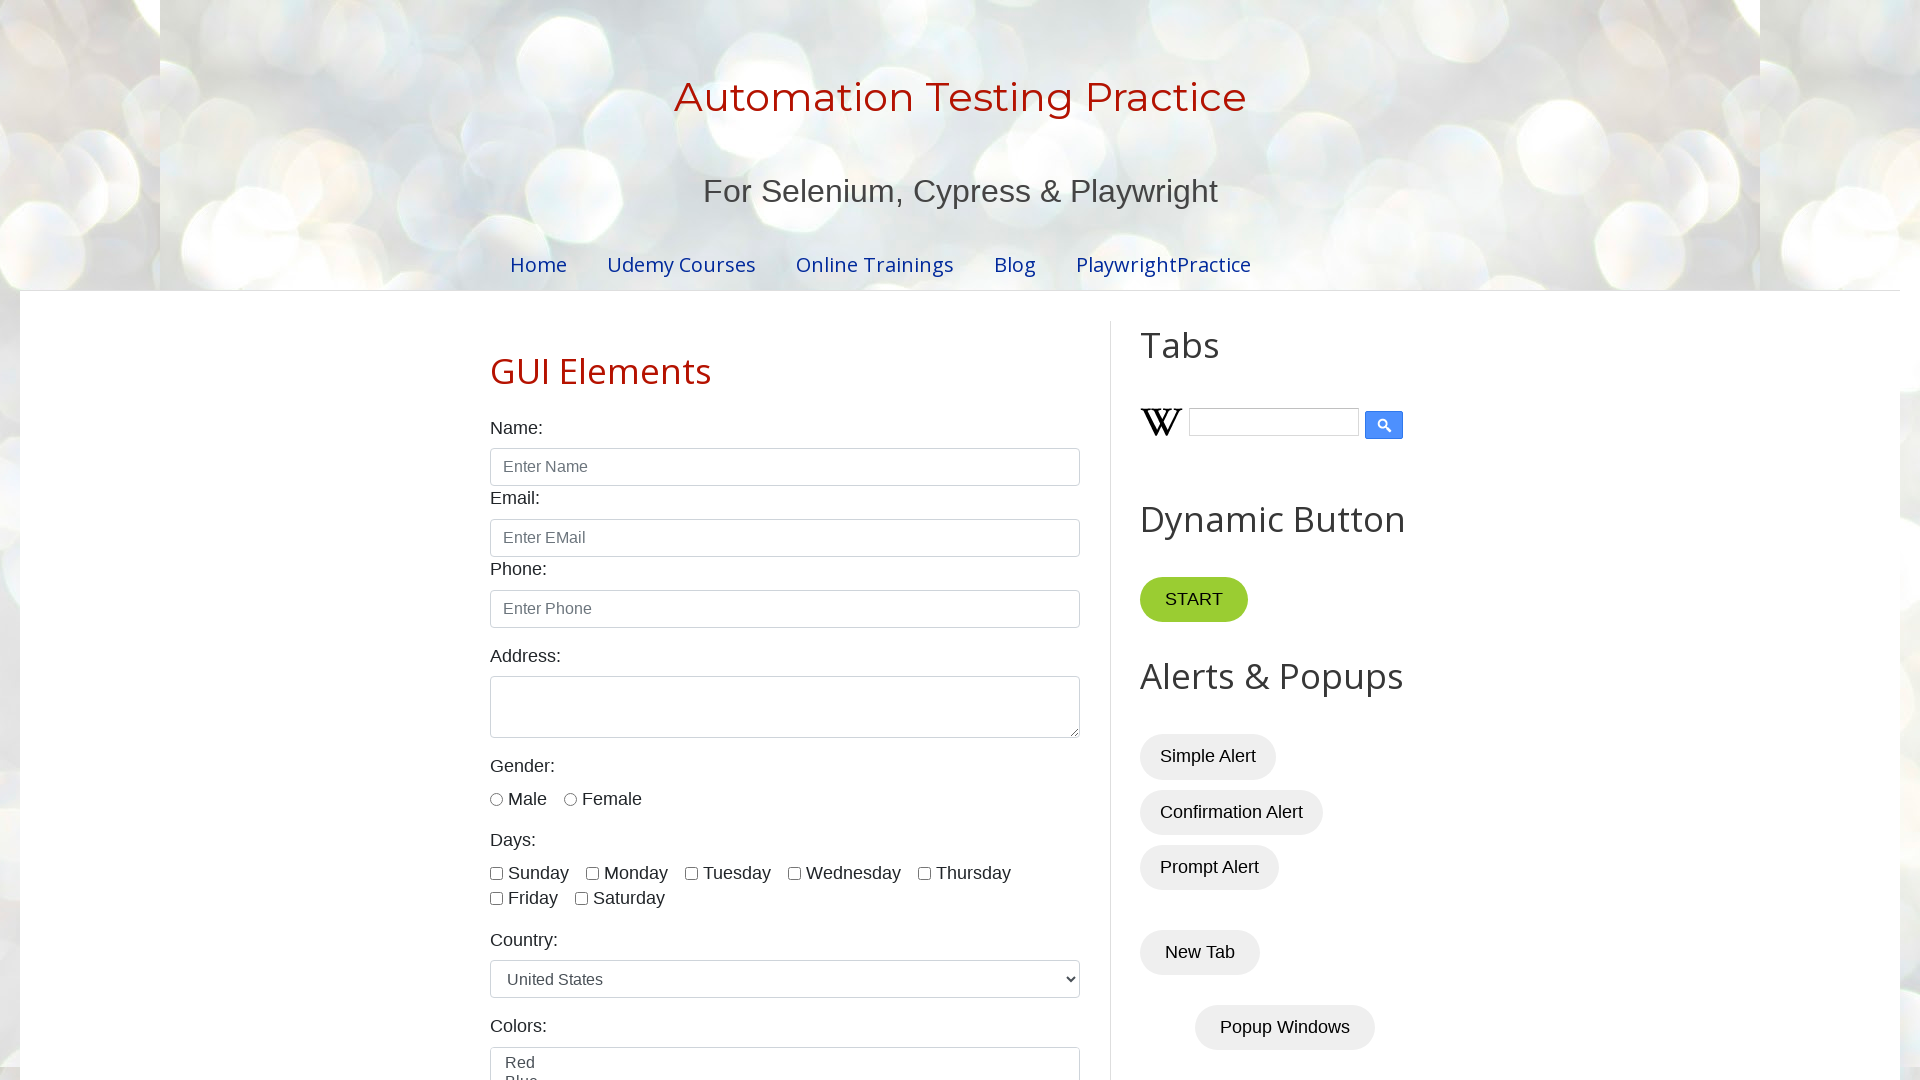

Scrolled down 800 pixels to see the iframe
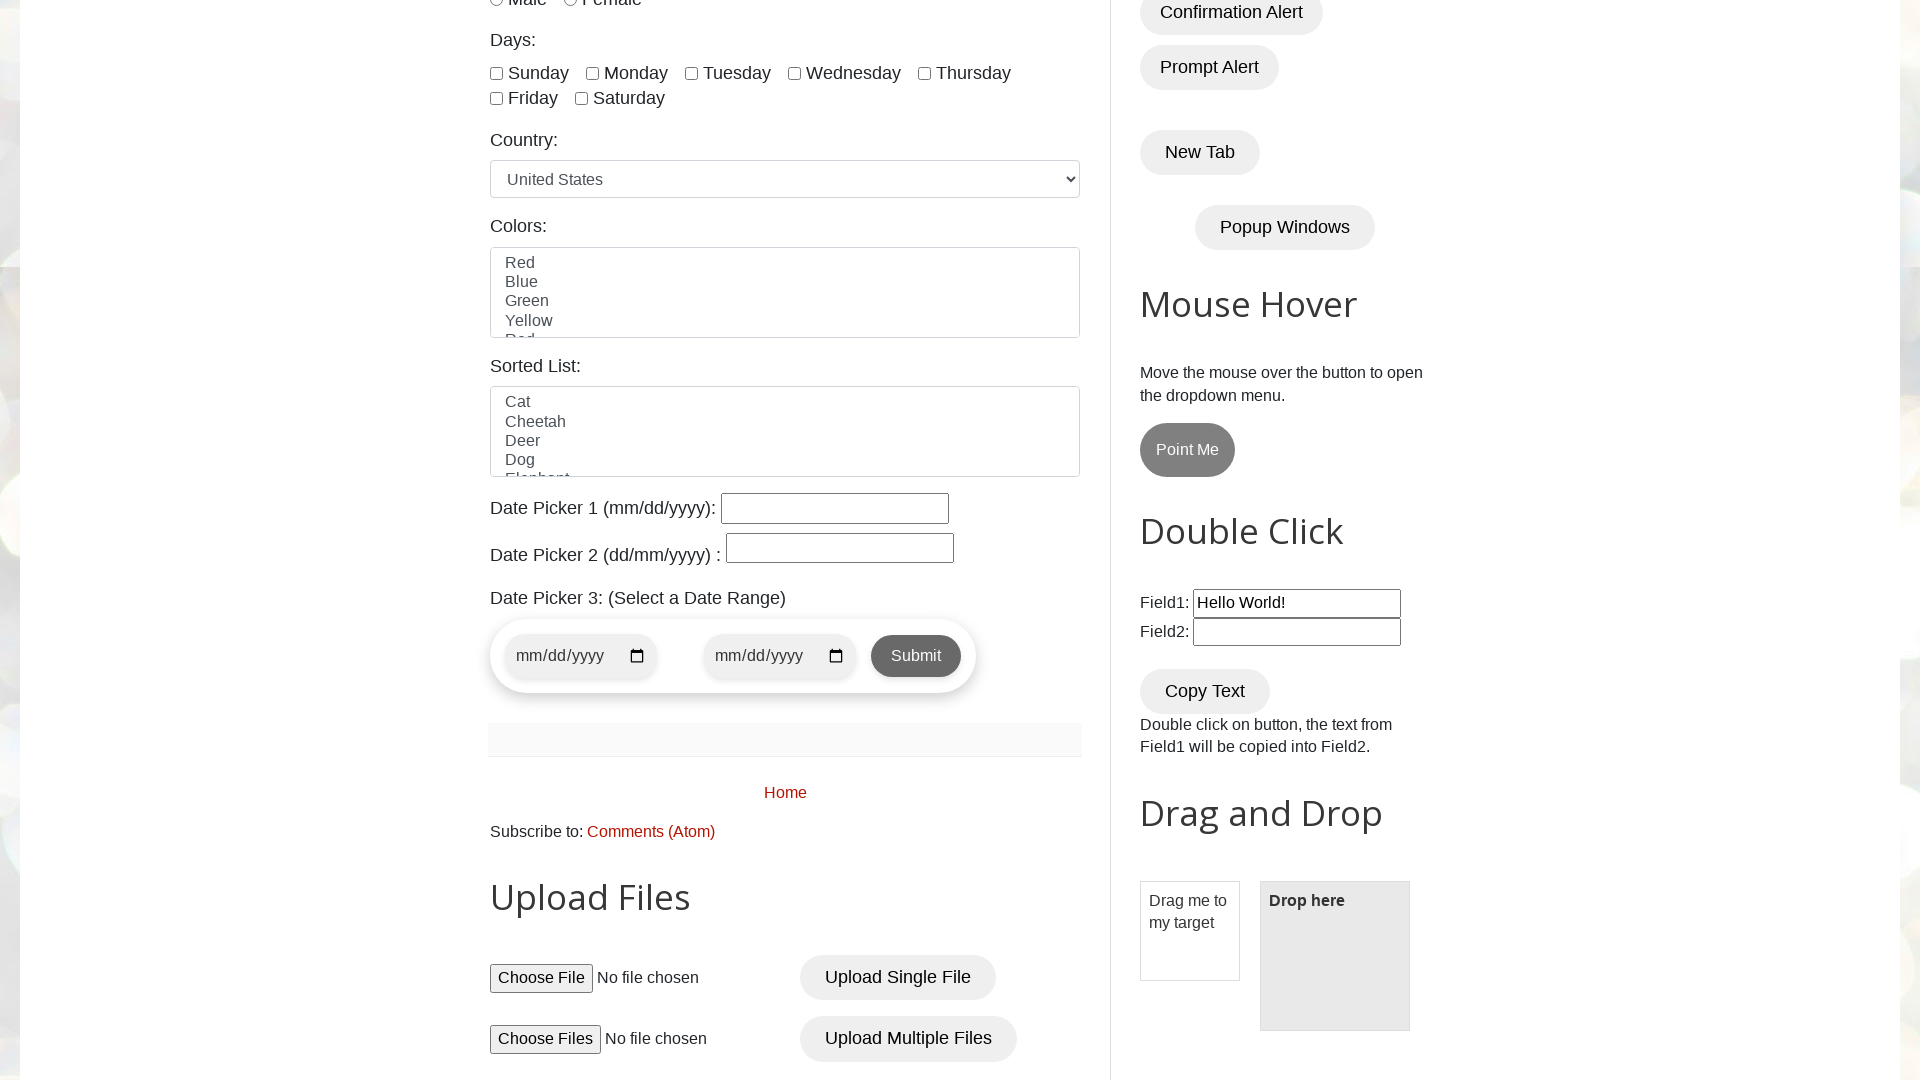

Located the embedded iframe form
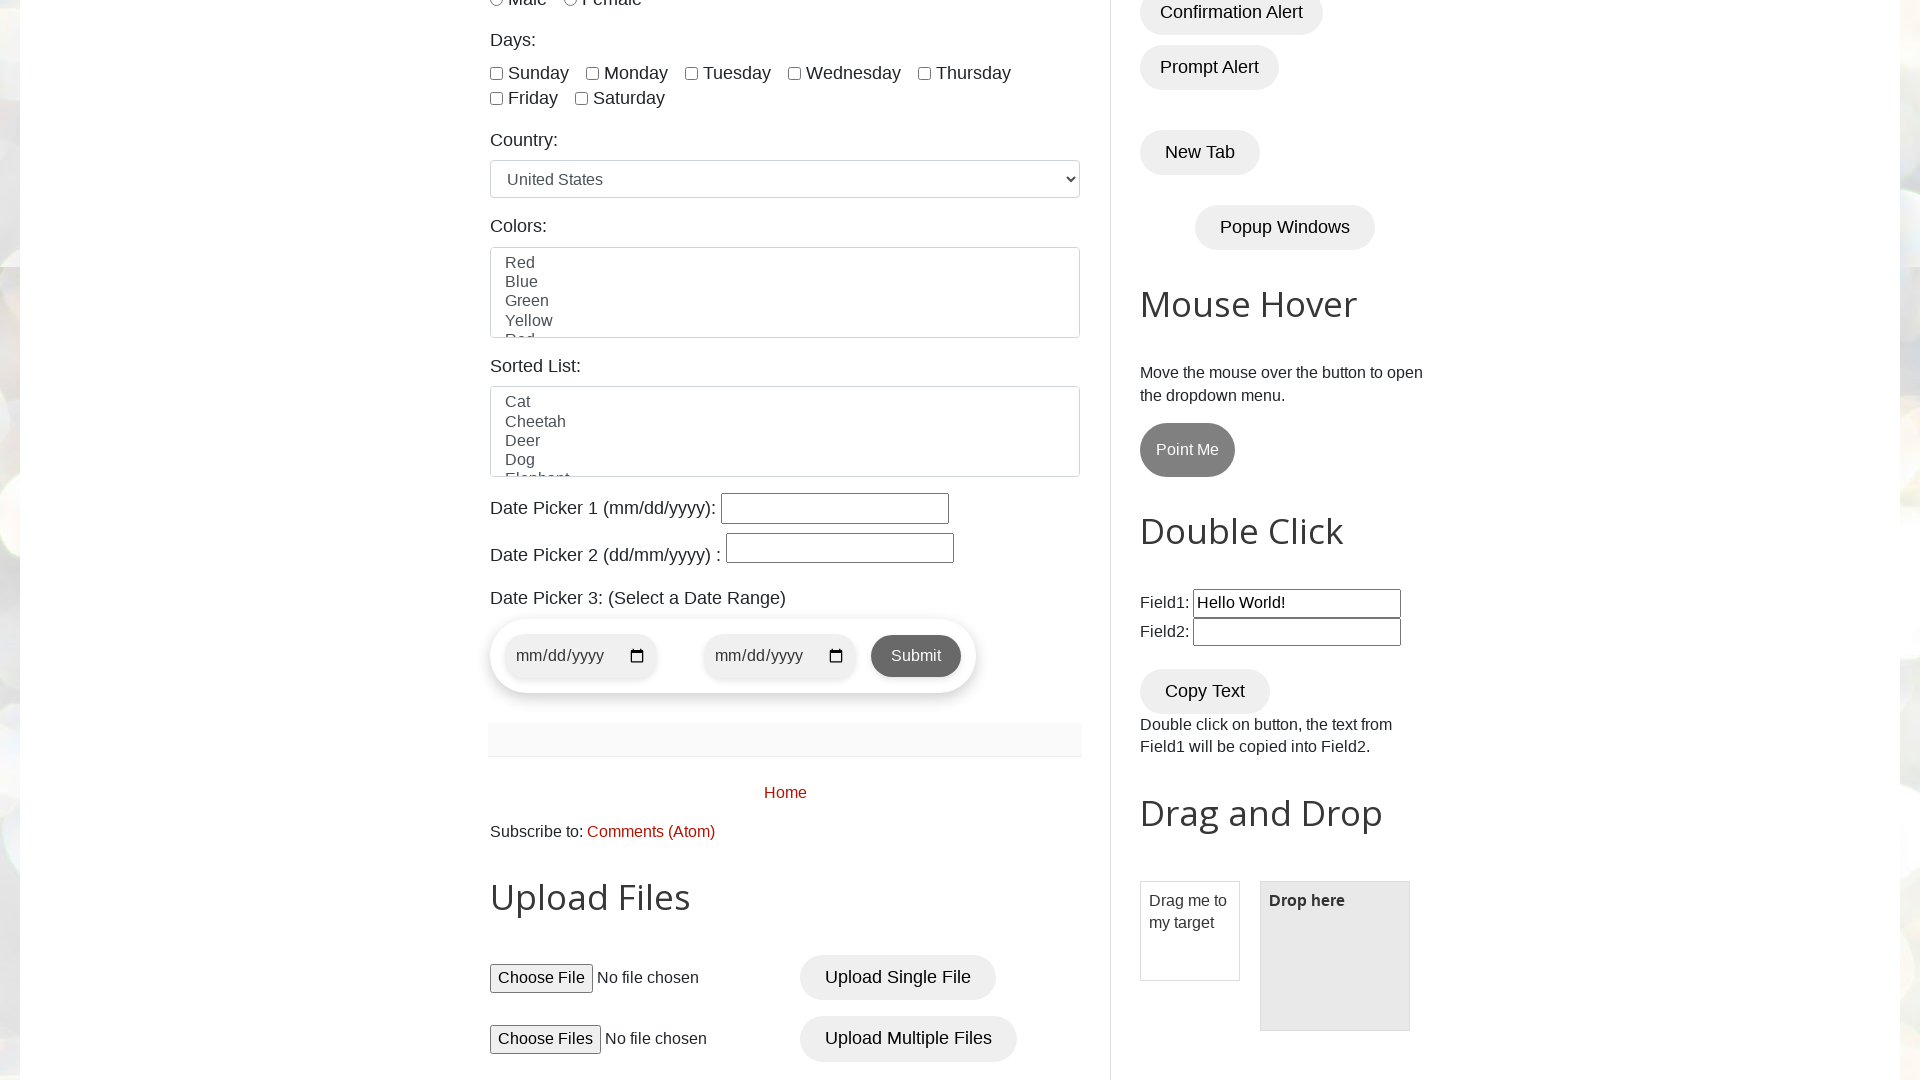

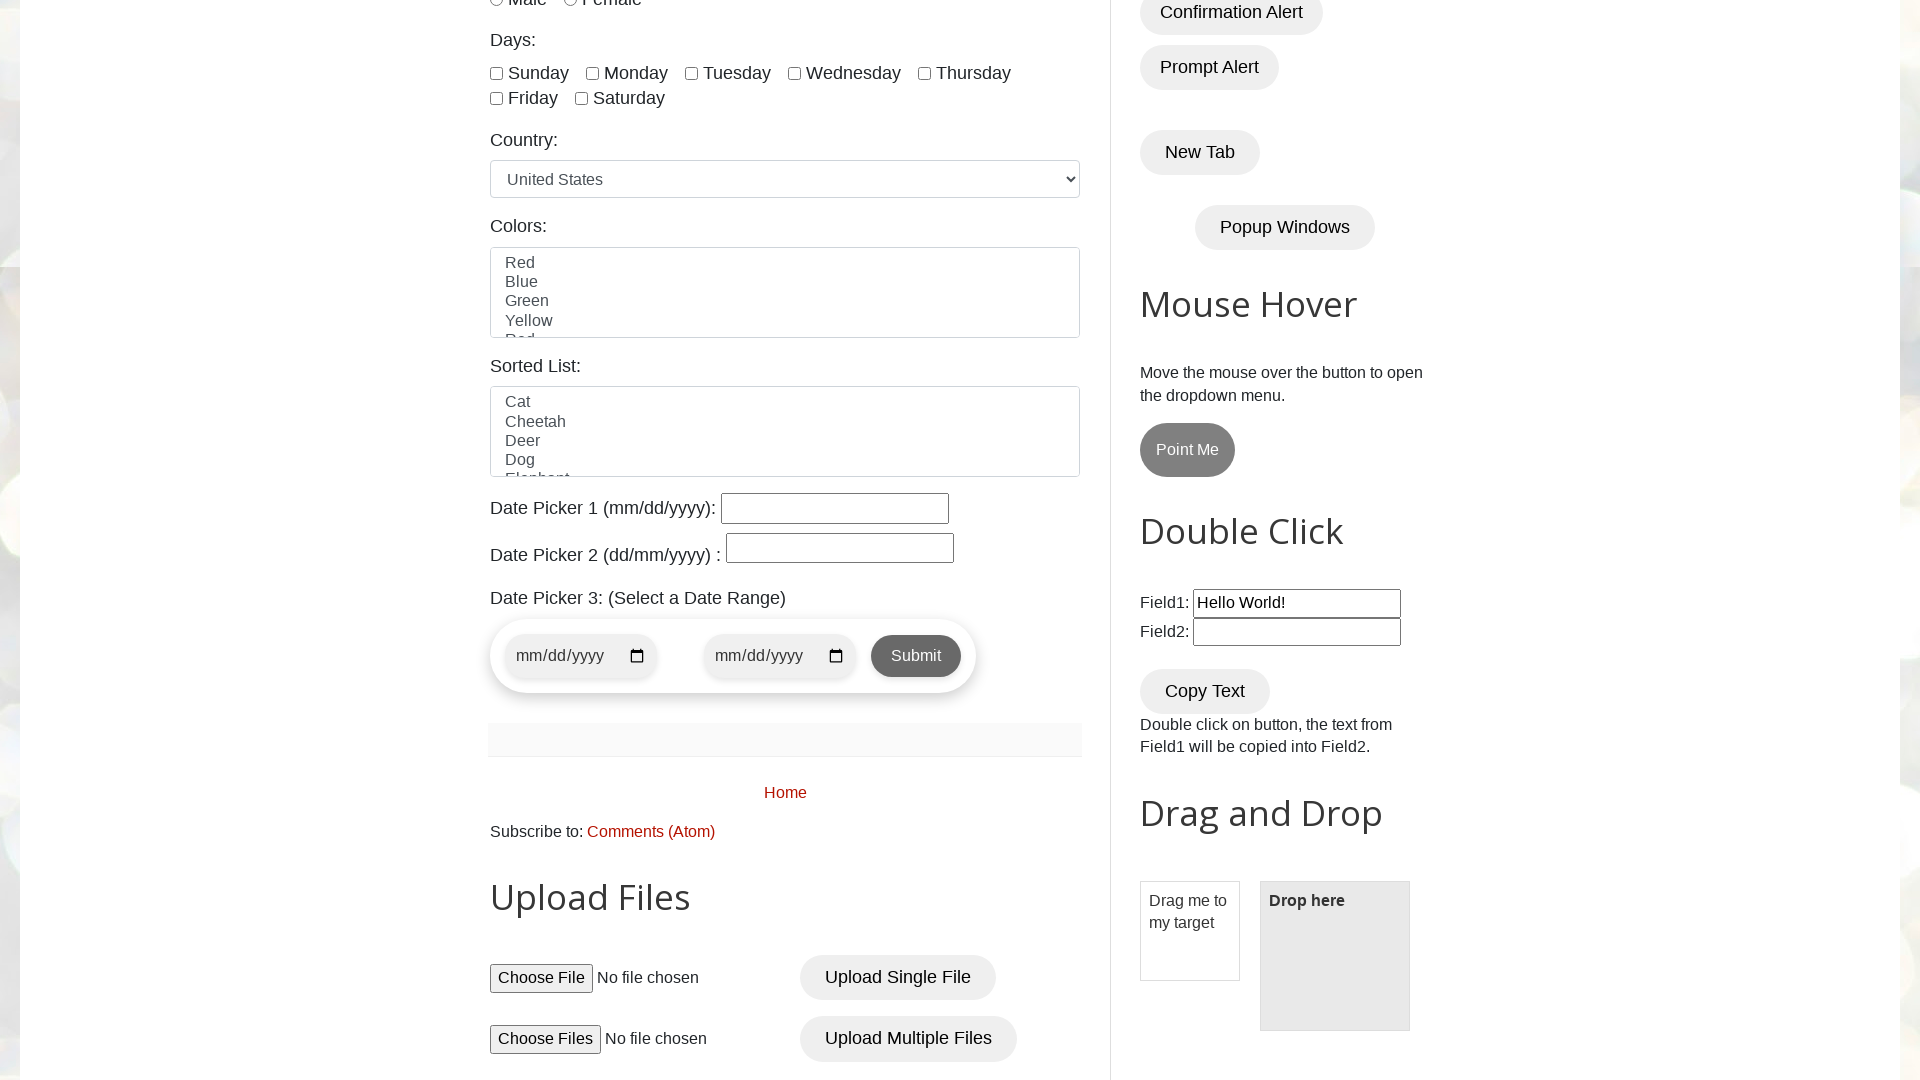